Tests dynamic loading functionality by clicking a Start button and verifying that "Hello World!" text appears after loading completes

Starting URL: https://the-internet.herokuapp.com/dynamic_loading/1

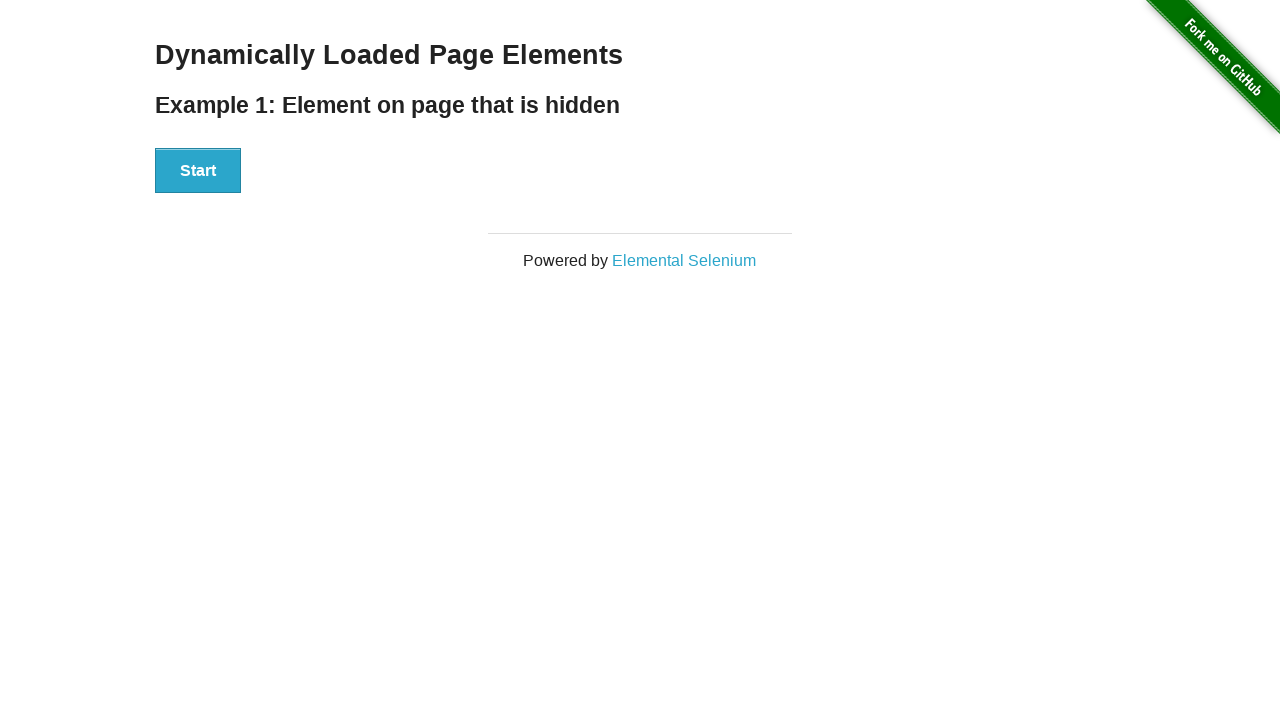

Navigated to dynamic loading test page
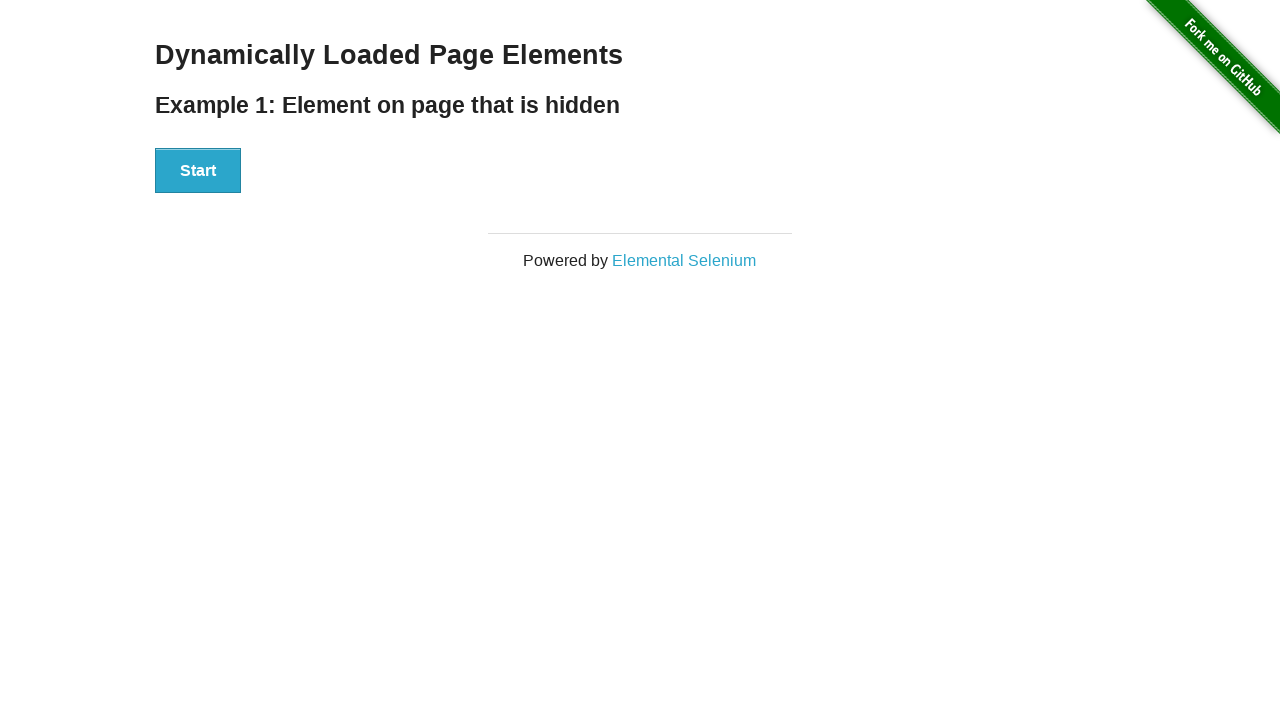

Clicked Start button to trigger dynamic loading at (198, 171) on xpath=//button
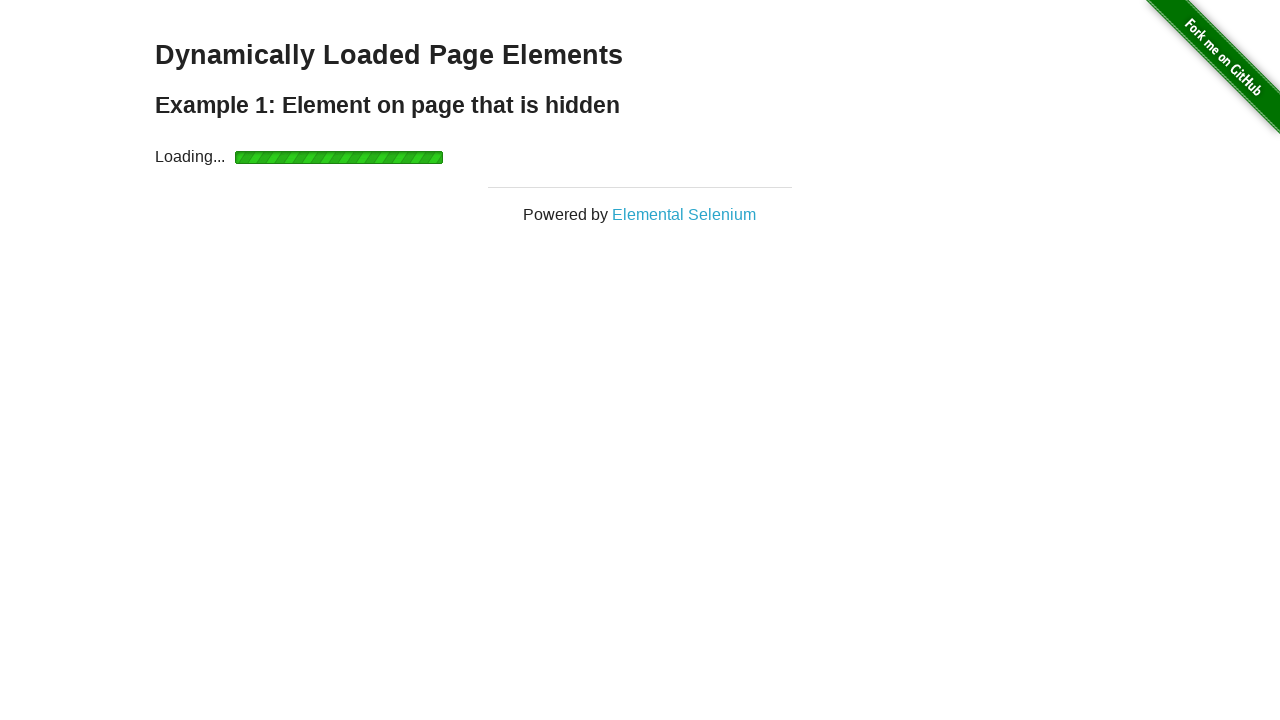

Waited for 'Hello World!' text to become visible after loading completed
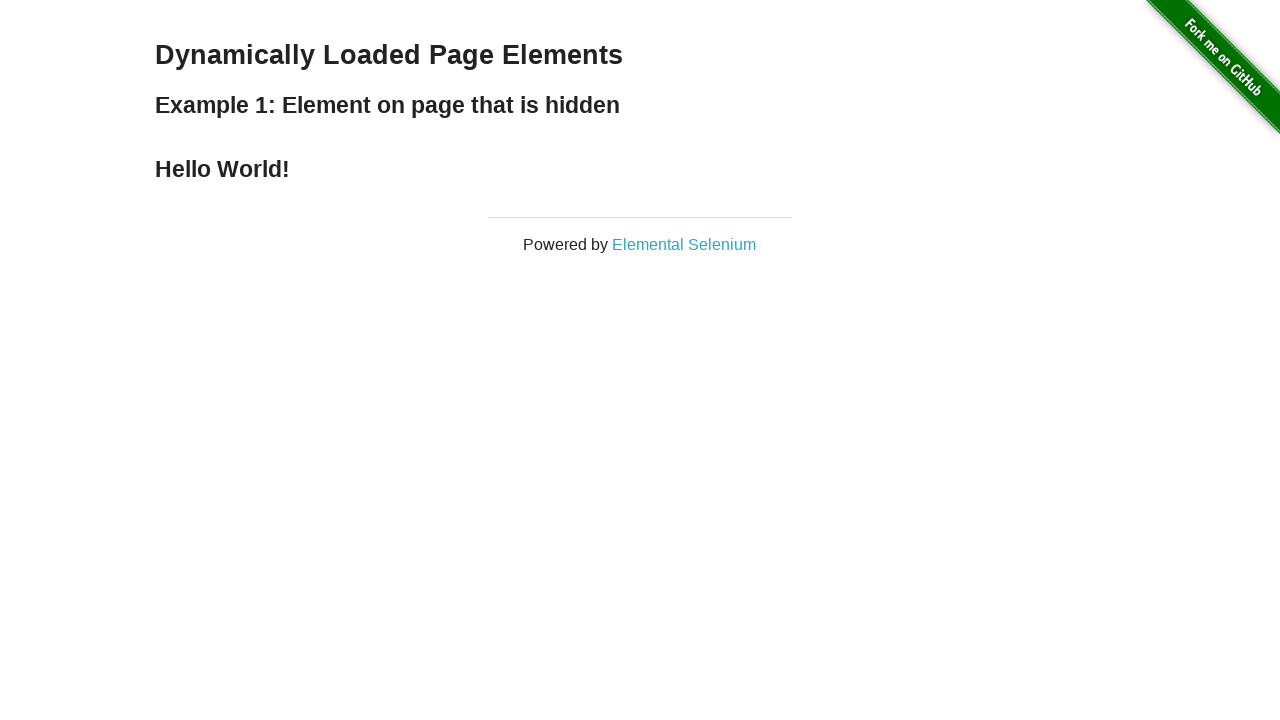

Verified that 'Hello World!' text is displayed correctly
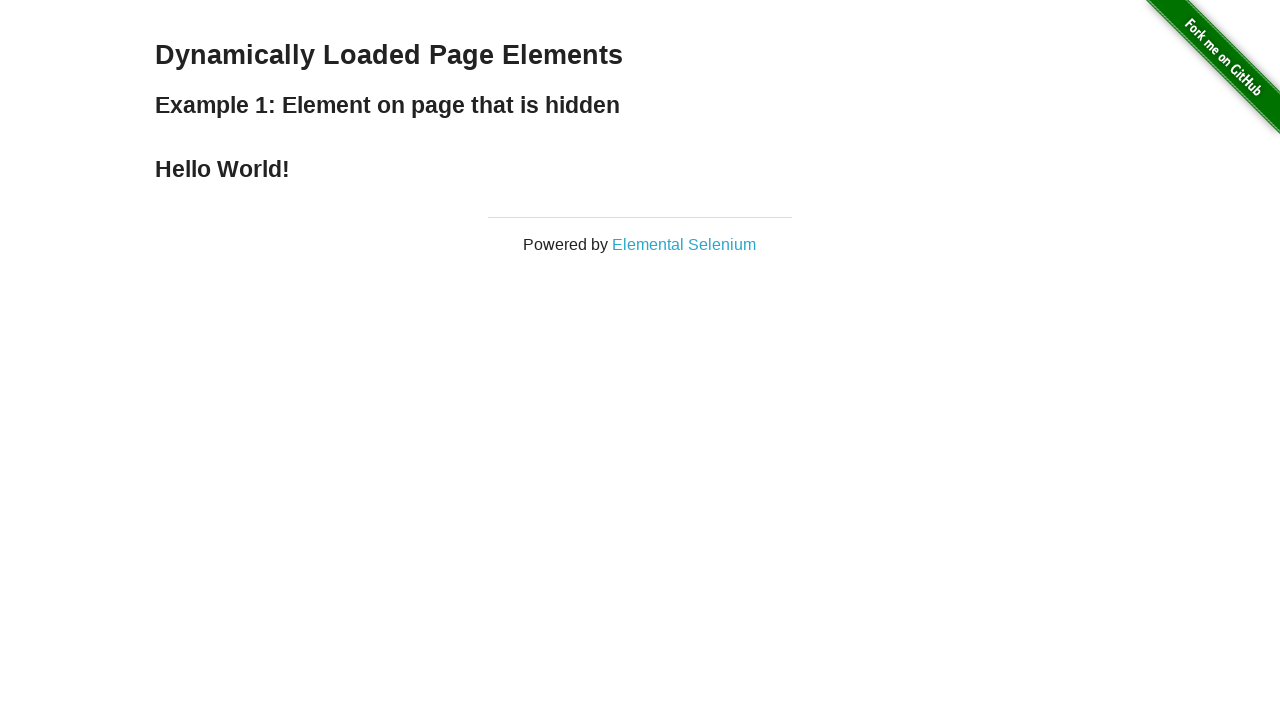

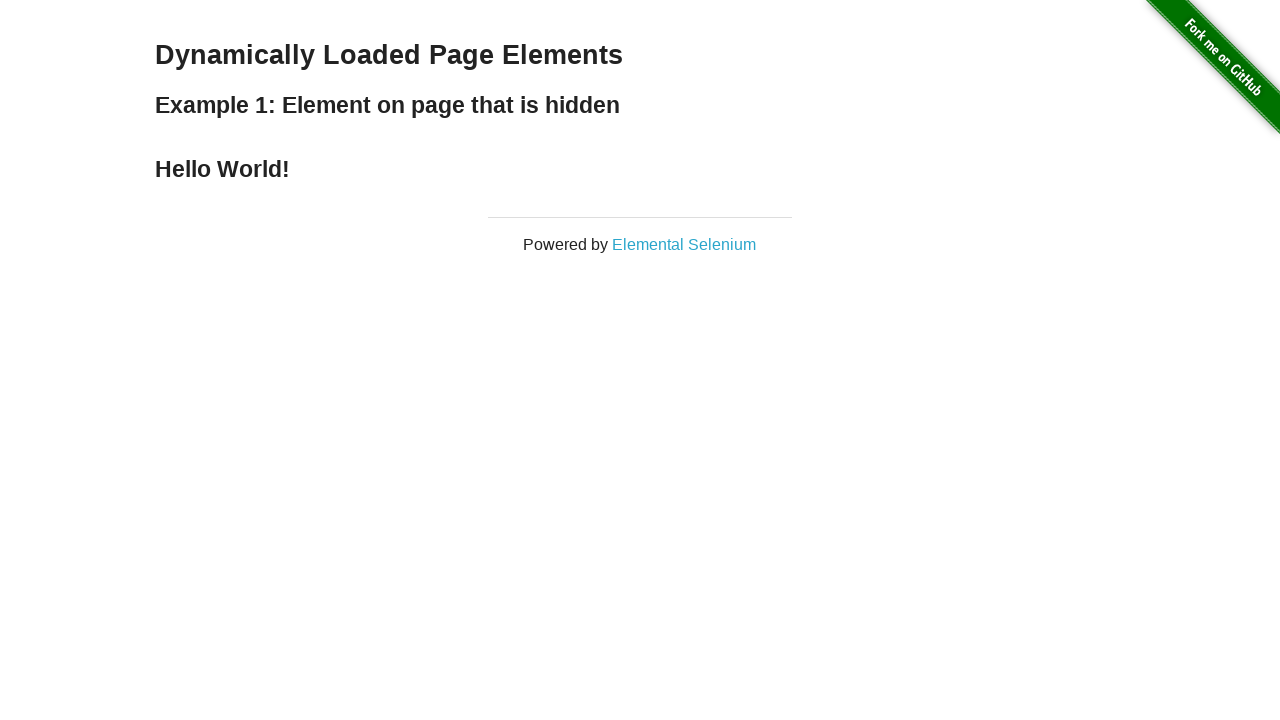